Navigates to DuckDuckGo homepage and waits for the page to load completely

Starting URL: https://duckduckgo.com

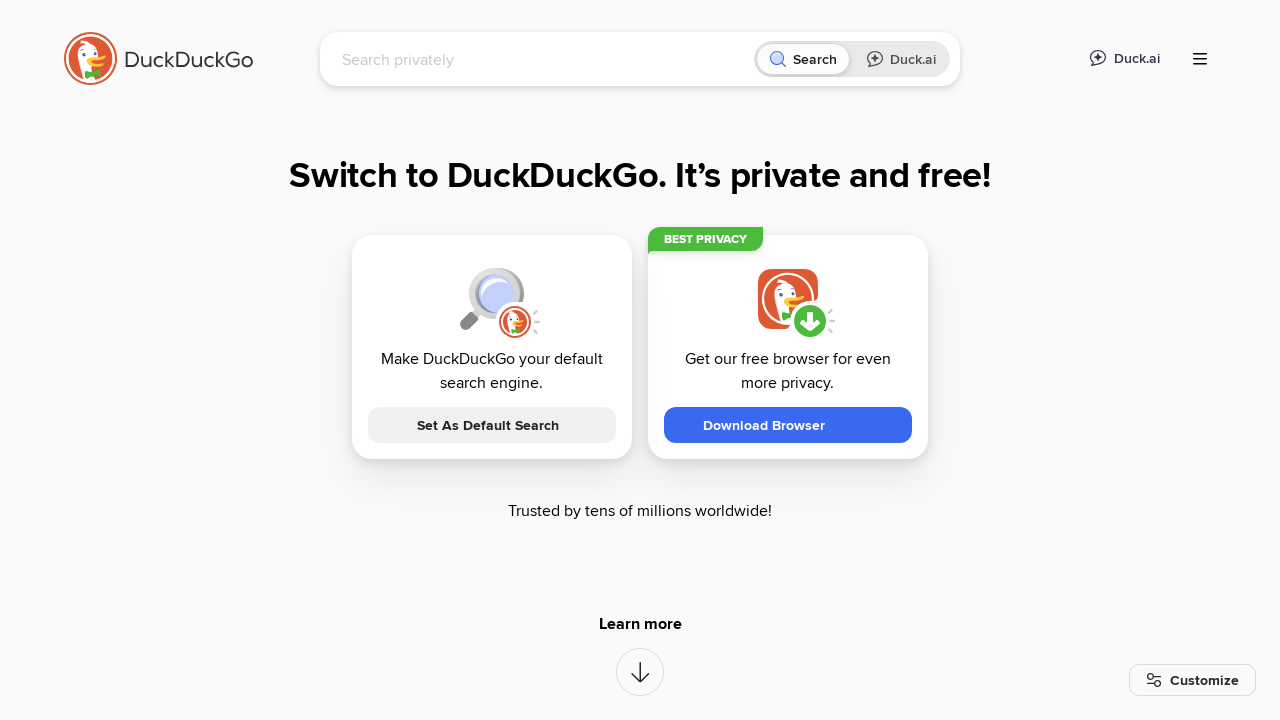

Navigated to DuckDuckGo homepage
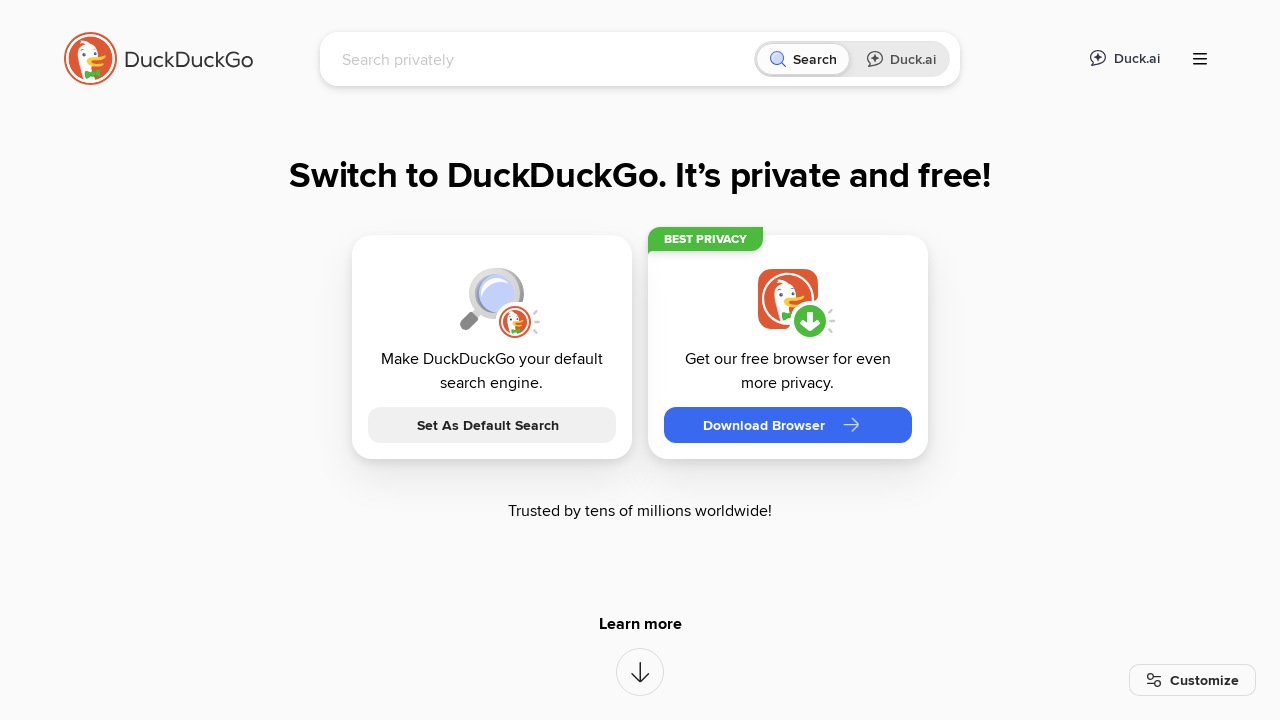

Search input field is visible, page has loaded completely
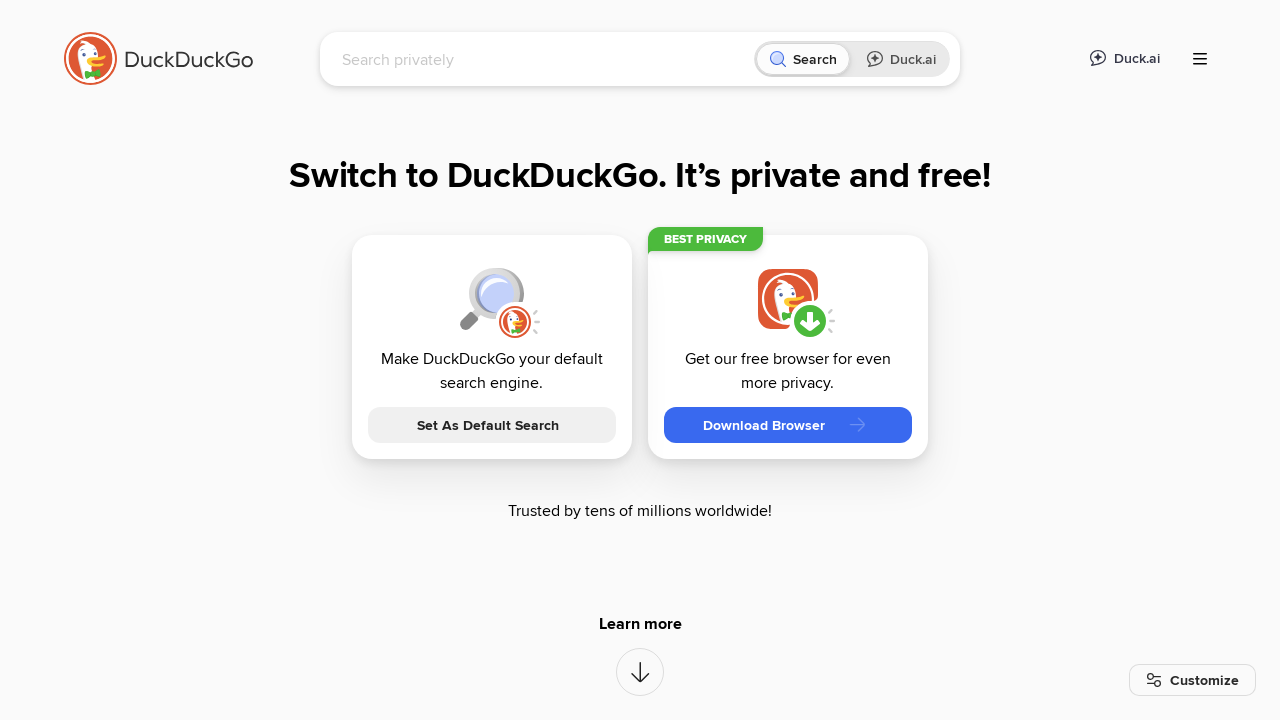

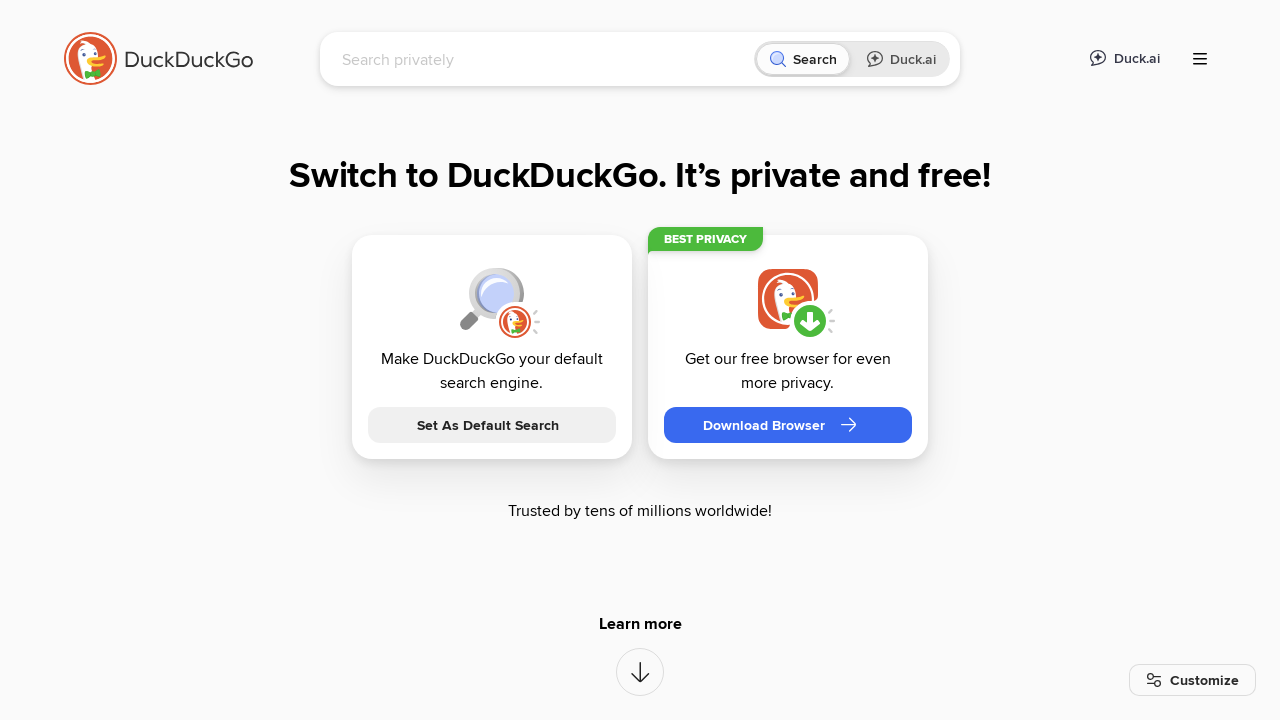